Tests equilateral triangle classification by entering three equal sides (6.2, 6.2, 6.2) and verifying the result displays "Equilátero"

Starting URL: http://www.vanilton.net/triangulo/#

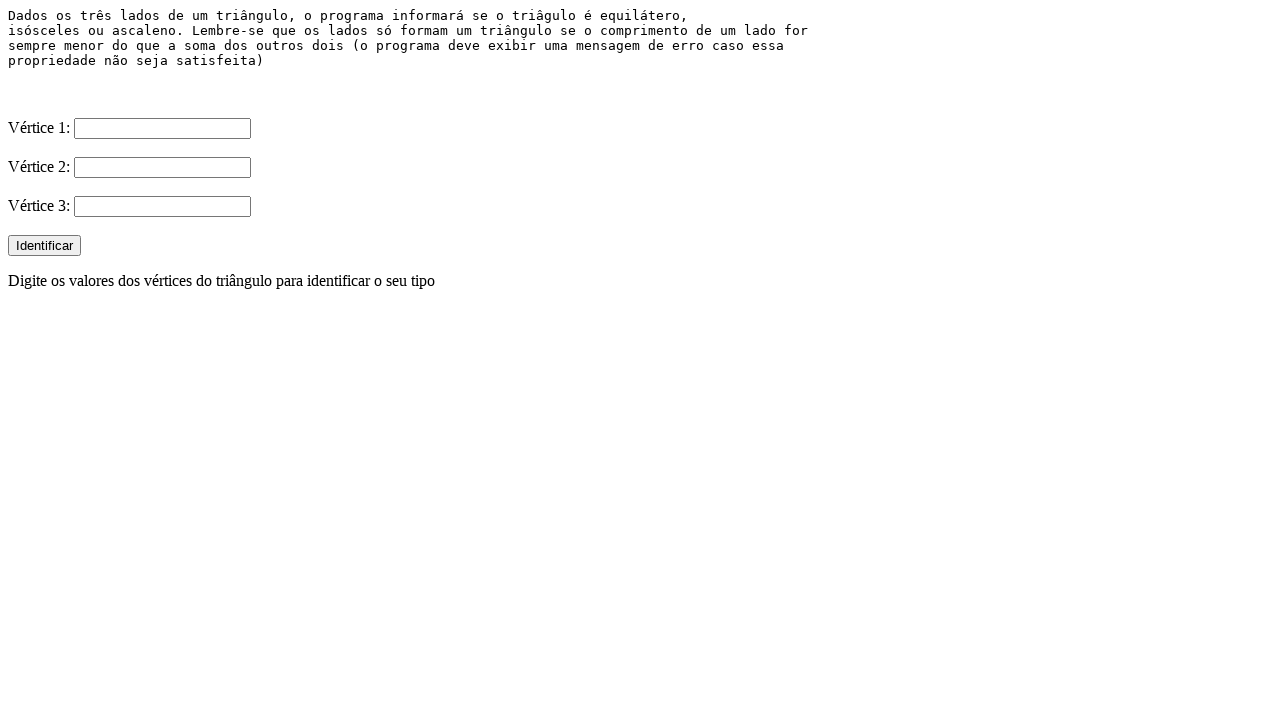

Filled first side input (V1) with 6.2 on input[name='V1']
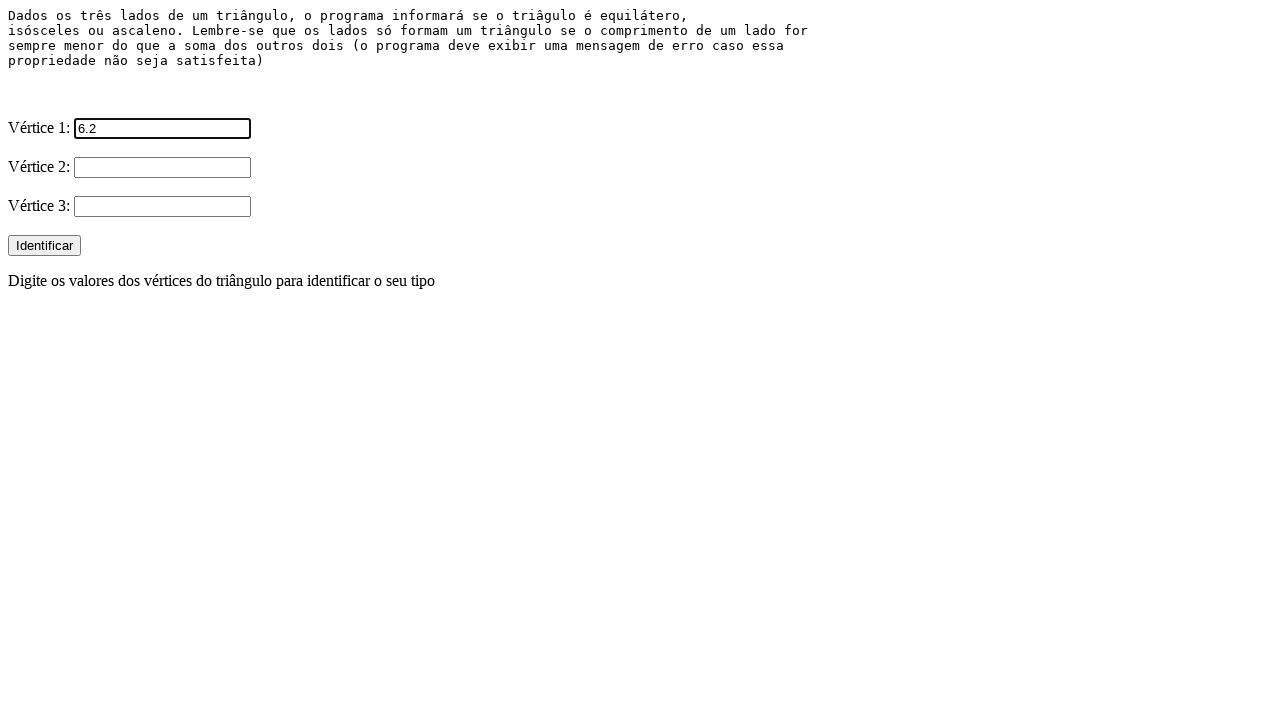

Filled second side input (V2) with 6.2 on input[name='V2']
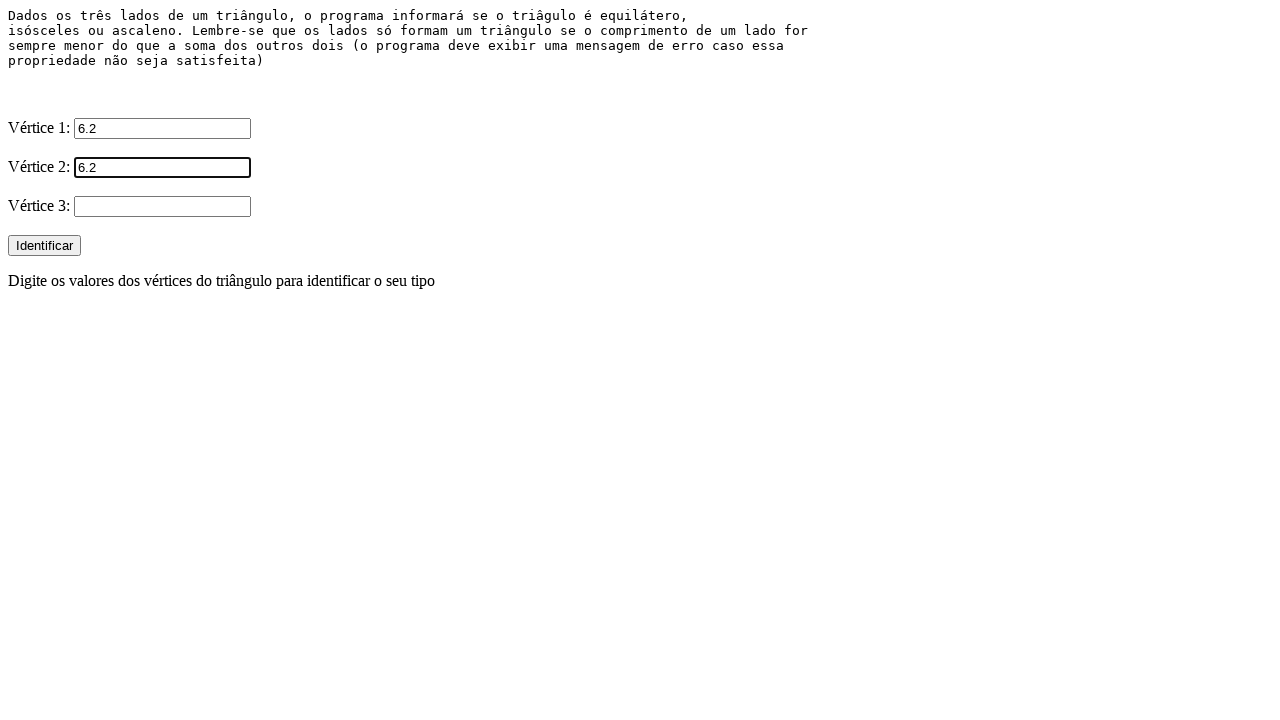

Filled third side input (V3) with 6.2 on input[name='V3']
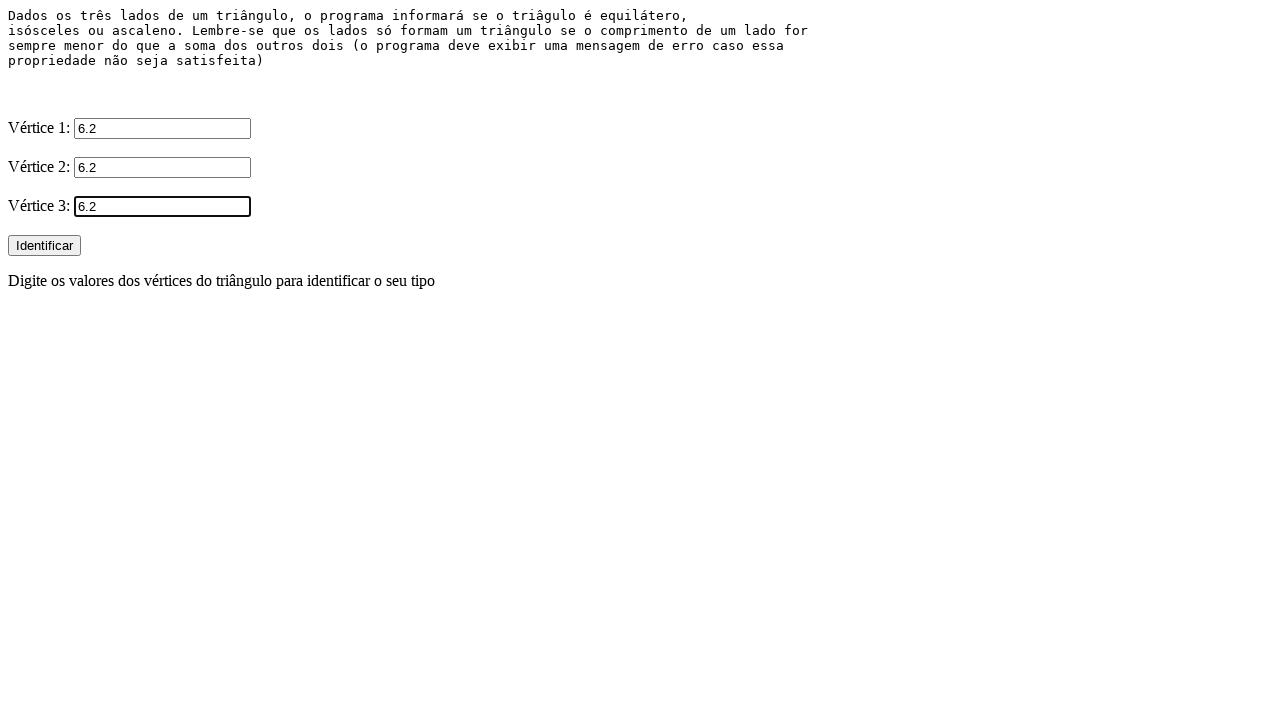

Pressed Enter to submit triangle classification form on input >> nth=0
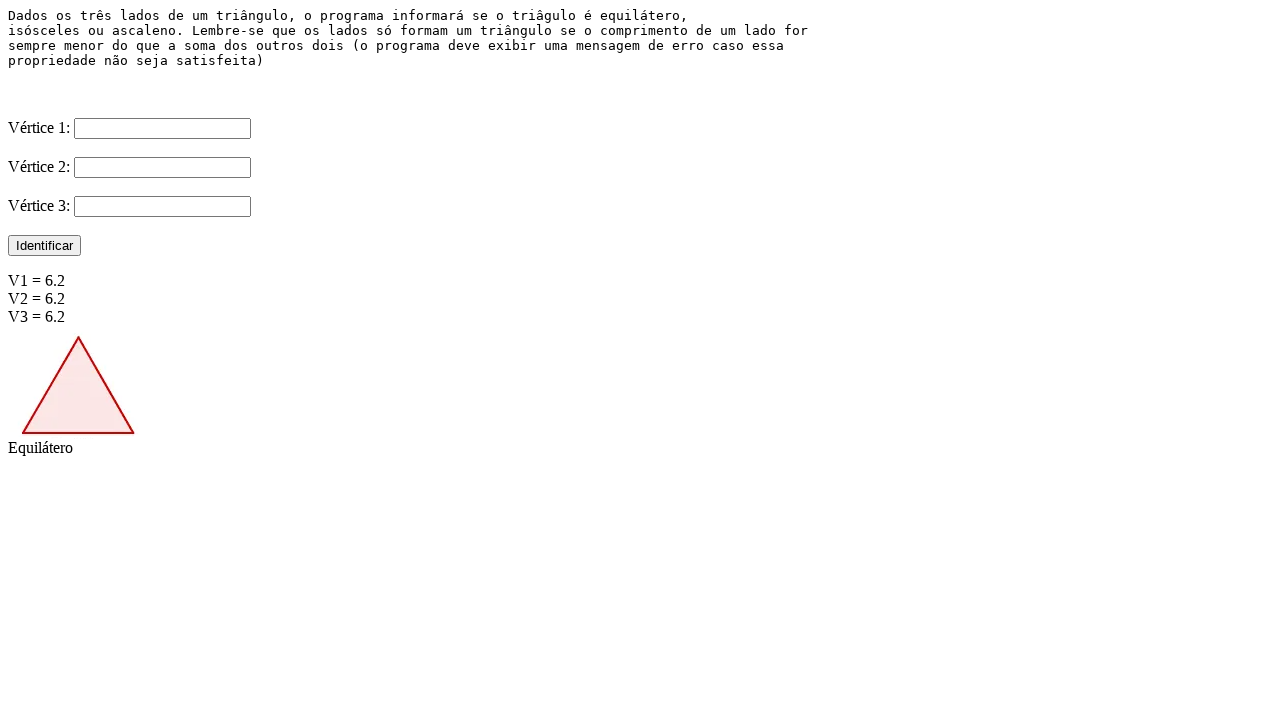

Waited for result to display showing 'Equilátero'
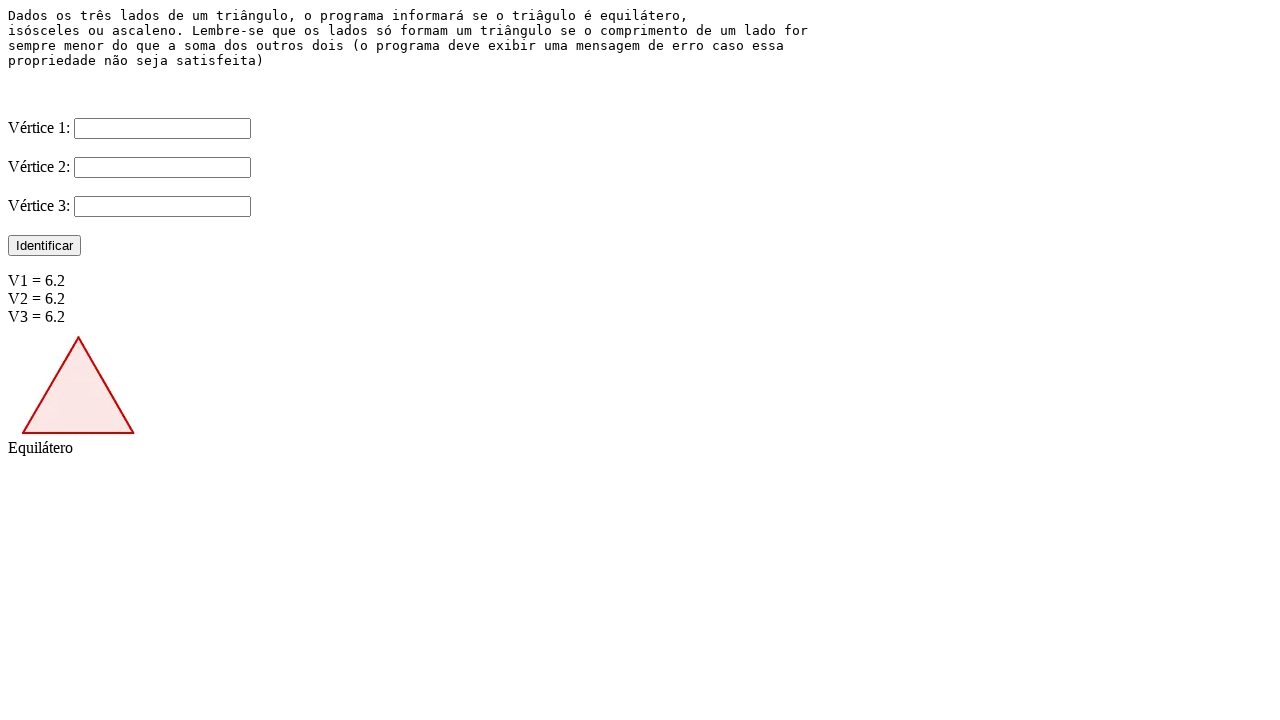

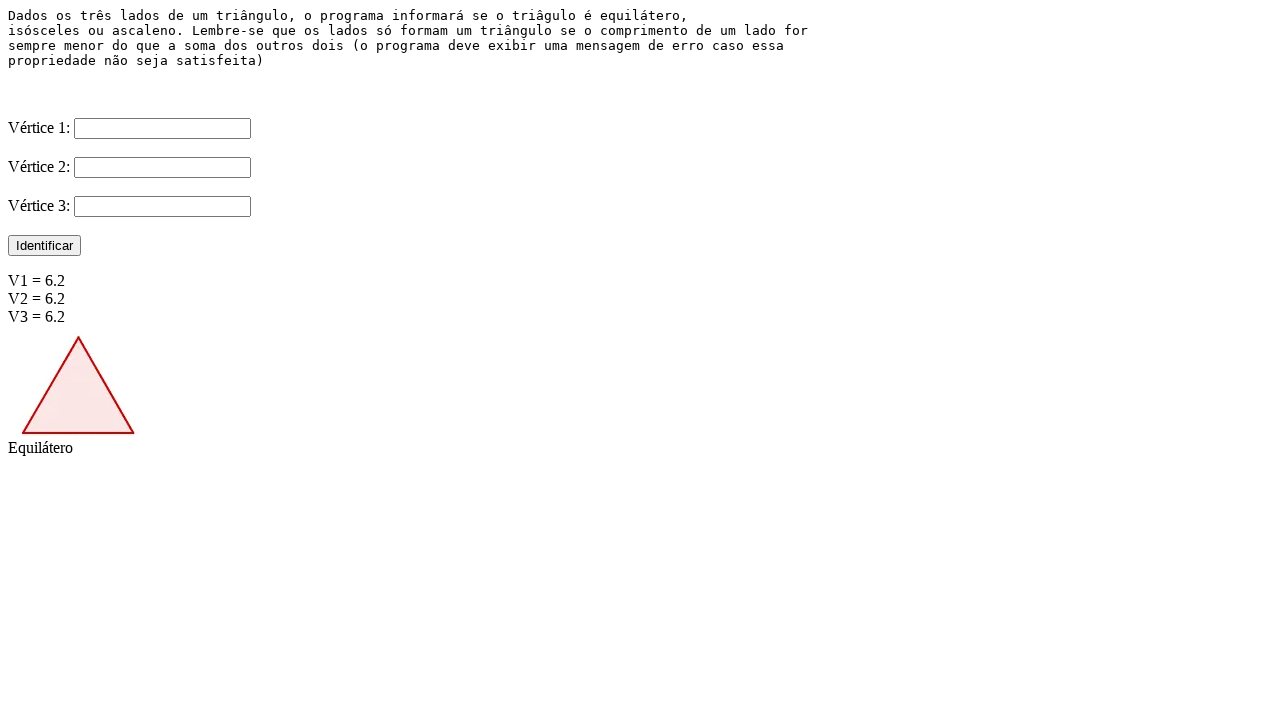